Tests an e-commerce checkout flow by searching for products, adding them to cart, and applying a promo code

Starting URL: https://rahulshettyacademy.com/seleniumPractise/#/

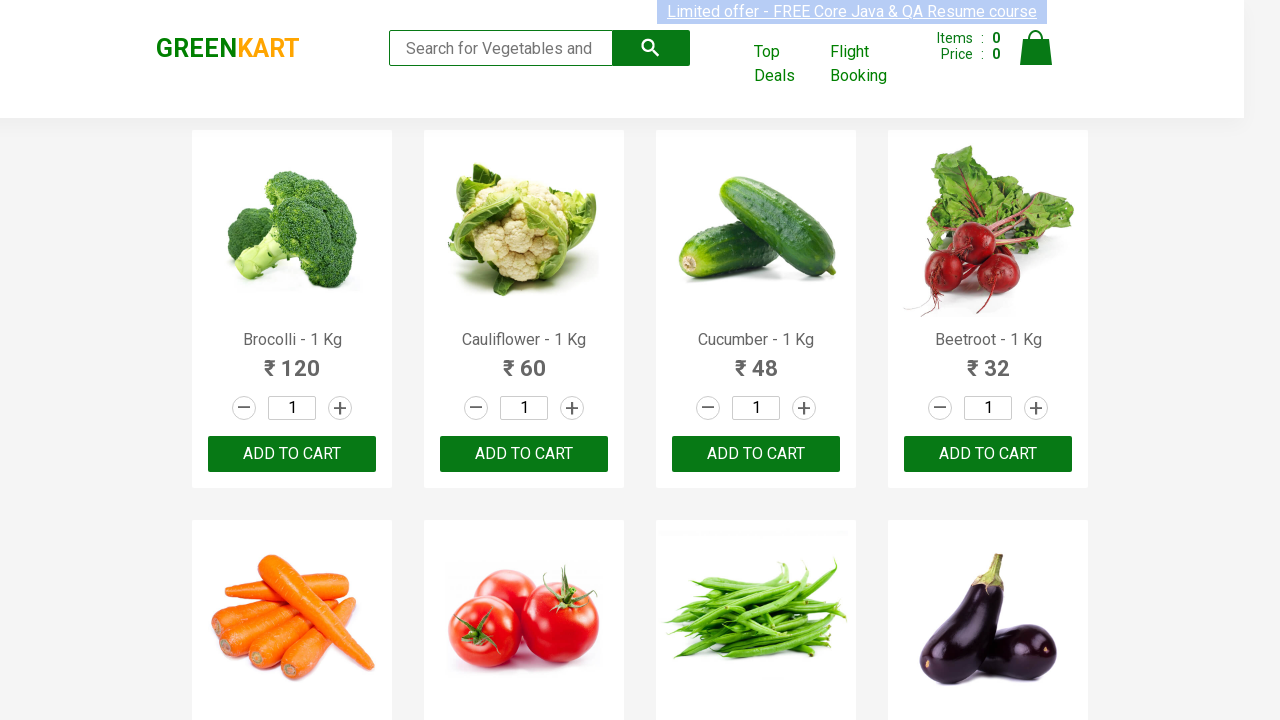

Filled search field with 'ber' on input.search-keyword
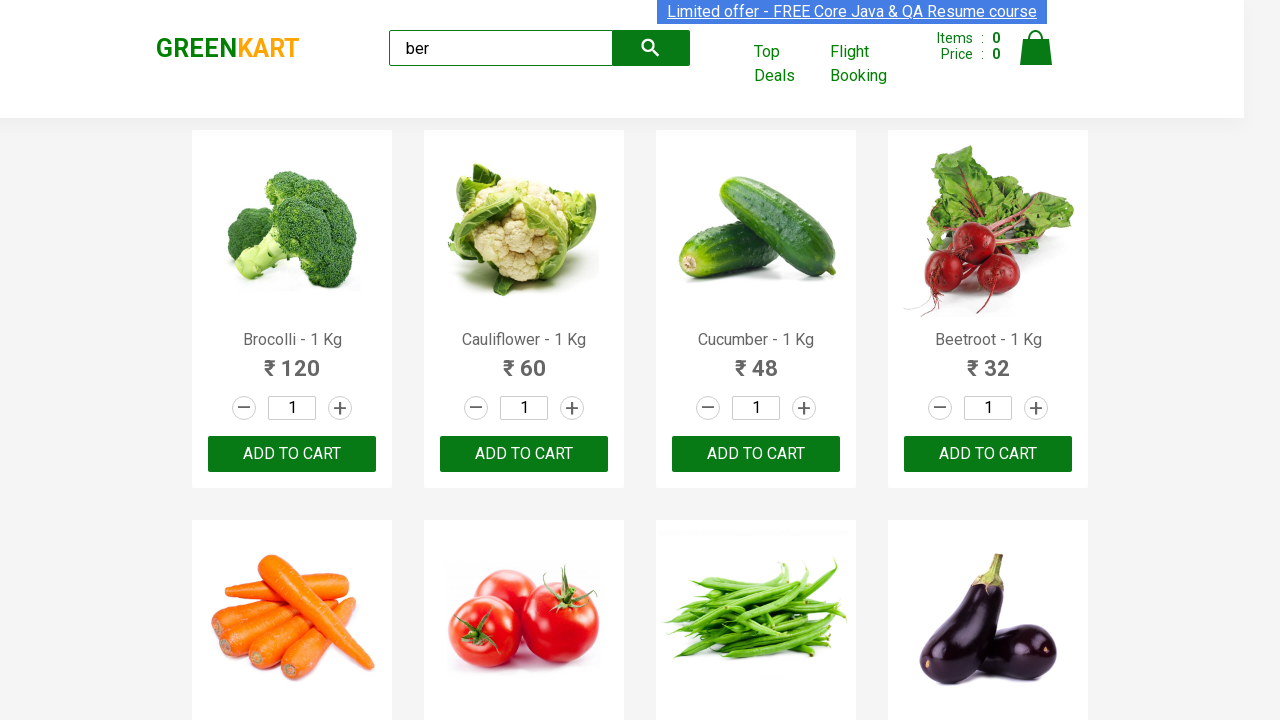

Waited 3 seconds for search results to load
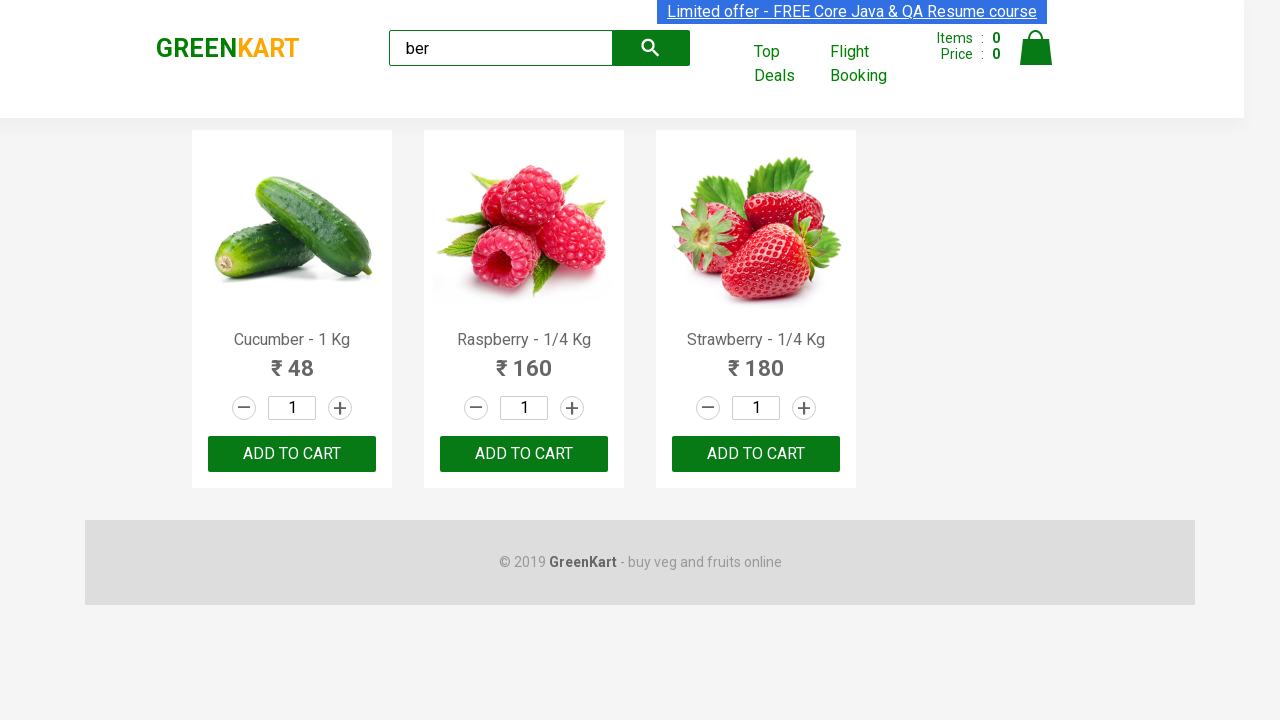

Retrieved 3 search result products
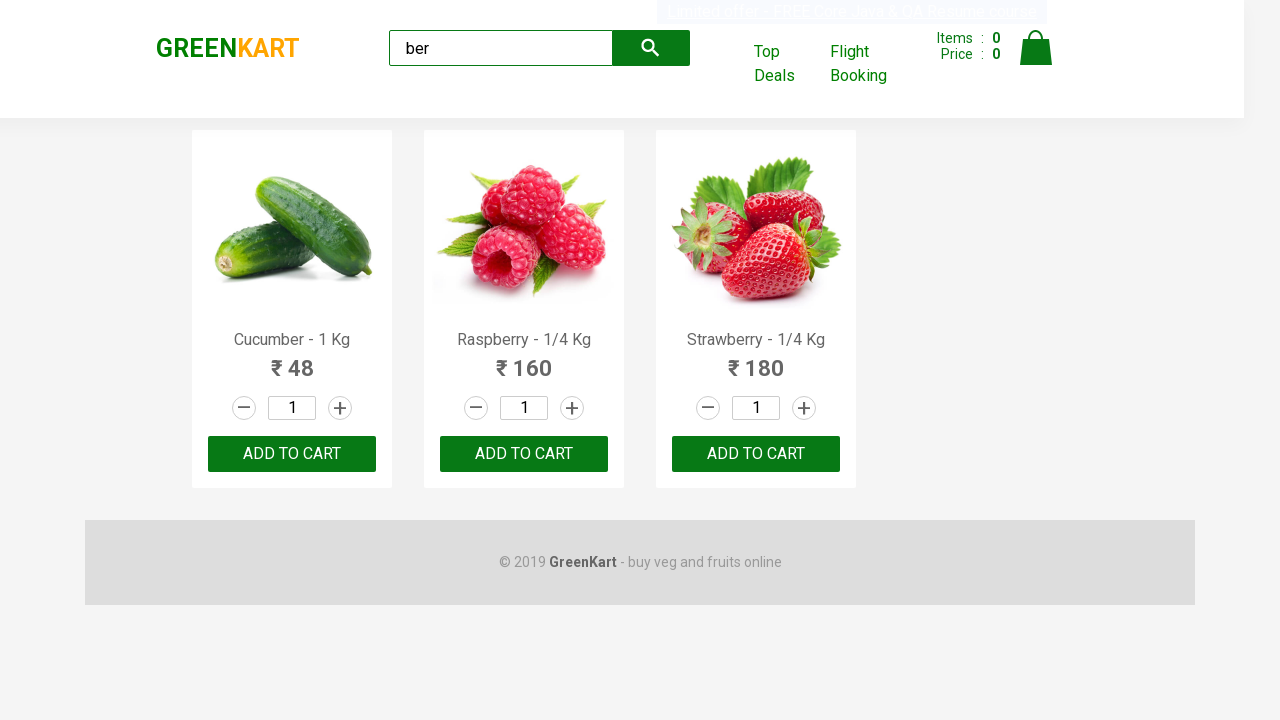

Verified that 3 products were found in search results
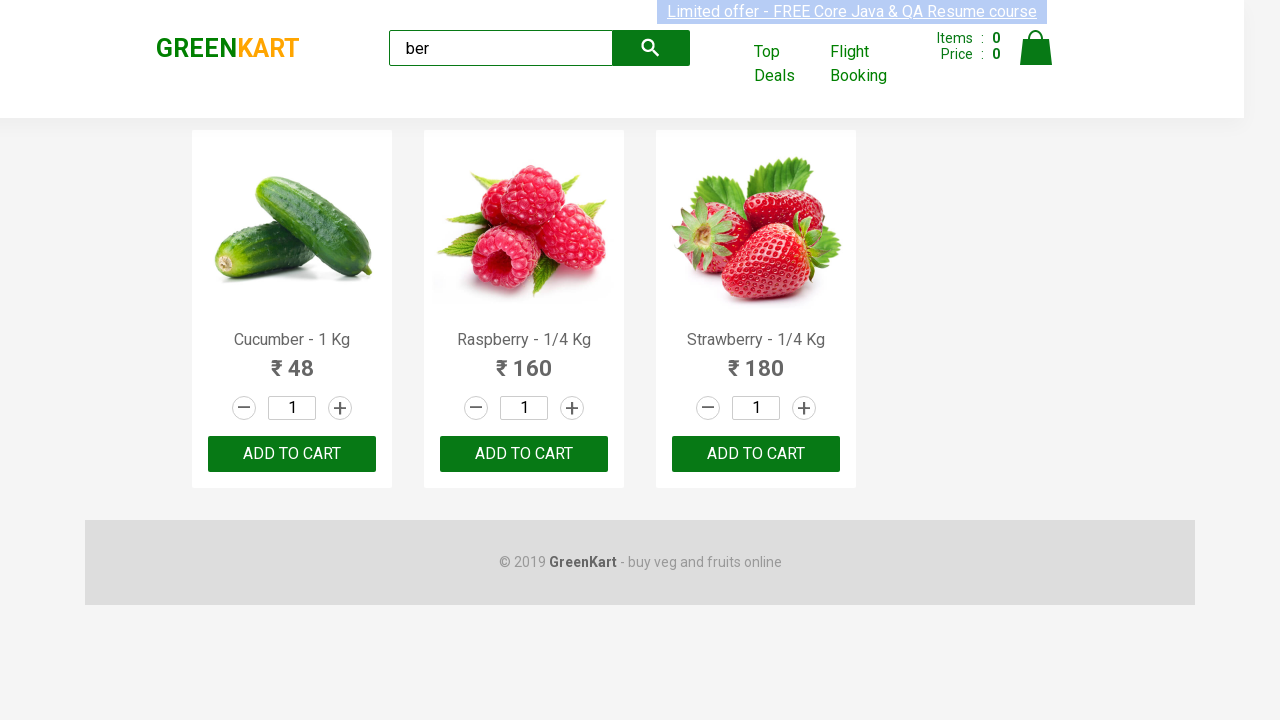

Located 3 add to cart buttons
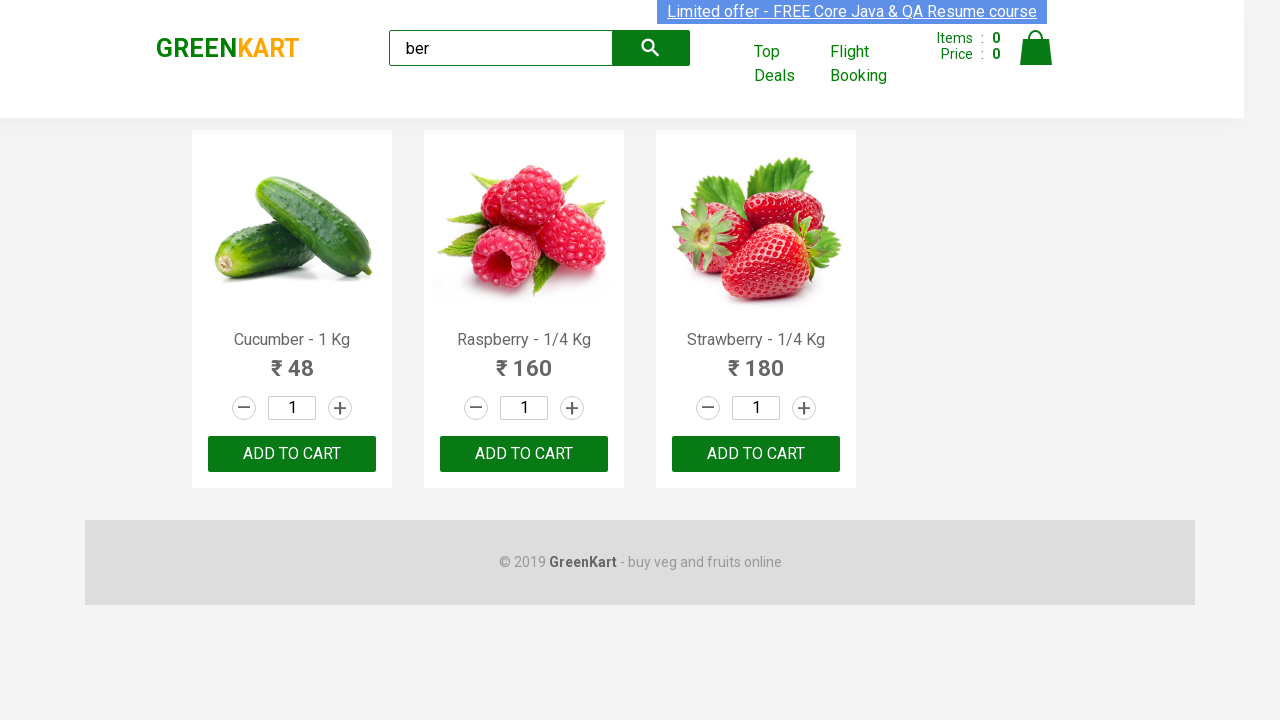

Clicked add to cart button for a product at (292, 454) on xpath=//div[@class='product-action']/button >> nth=0
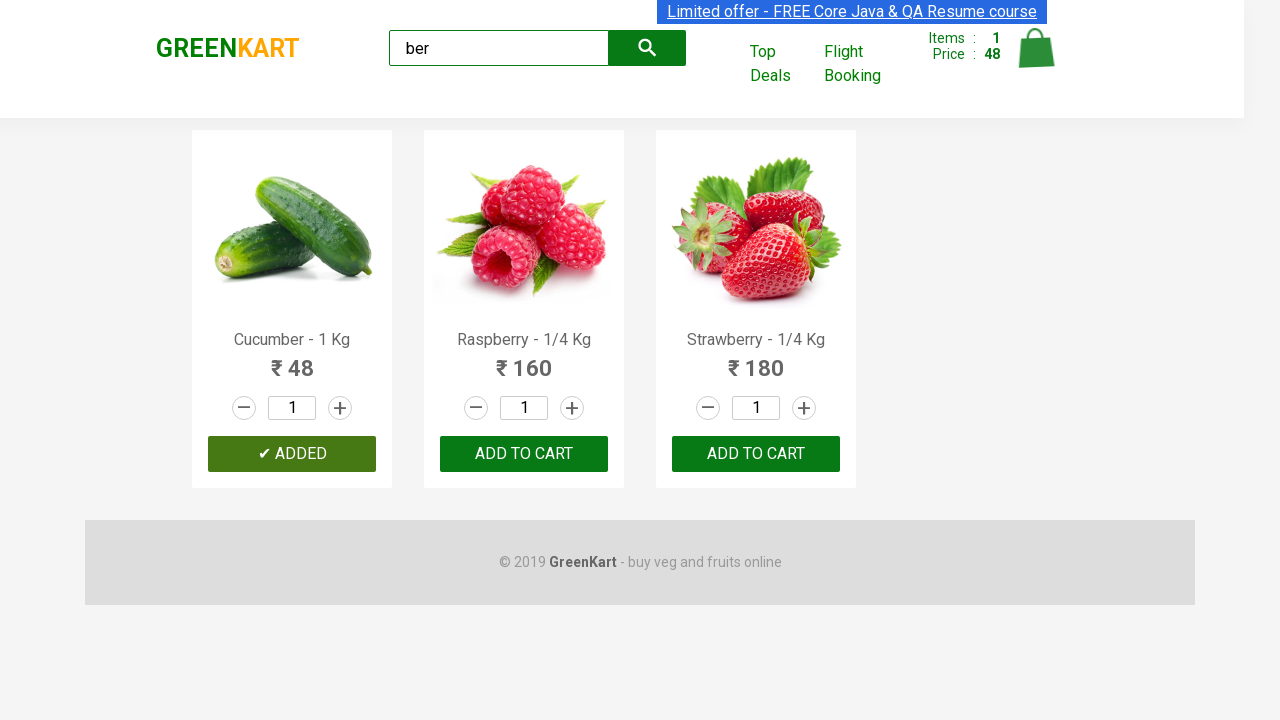

Clicked add to cart button for a product at (524, 454) on xpath=//div[@class='product-action']/button >> nth=1
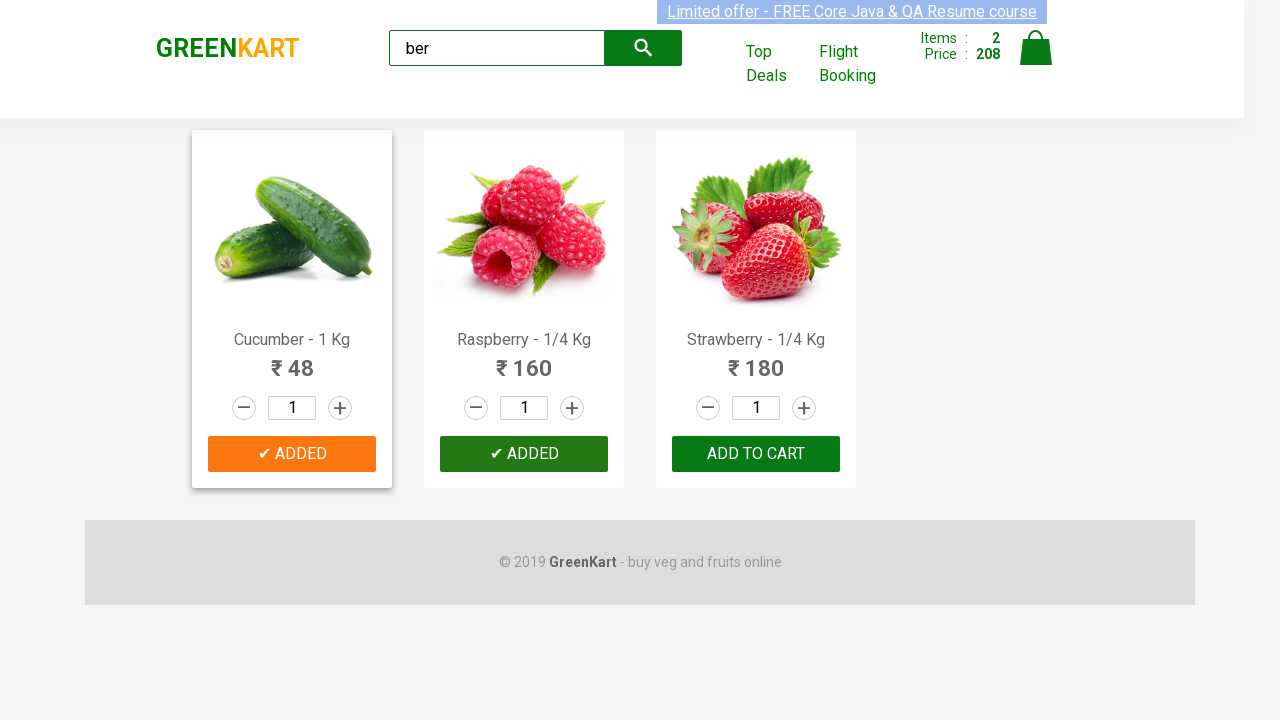

Clicked add to cart button for a product at (756, 454) on xpath=//div[@class='product-action']/button >> nth=2
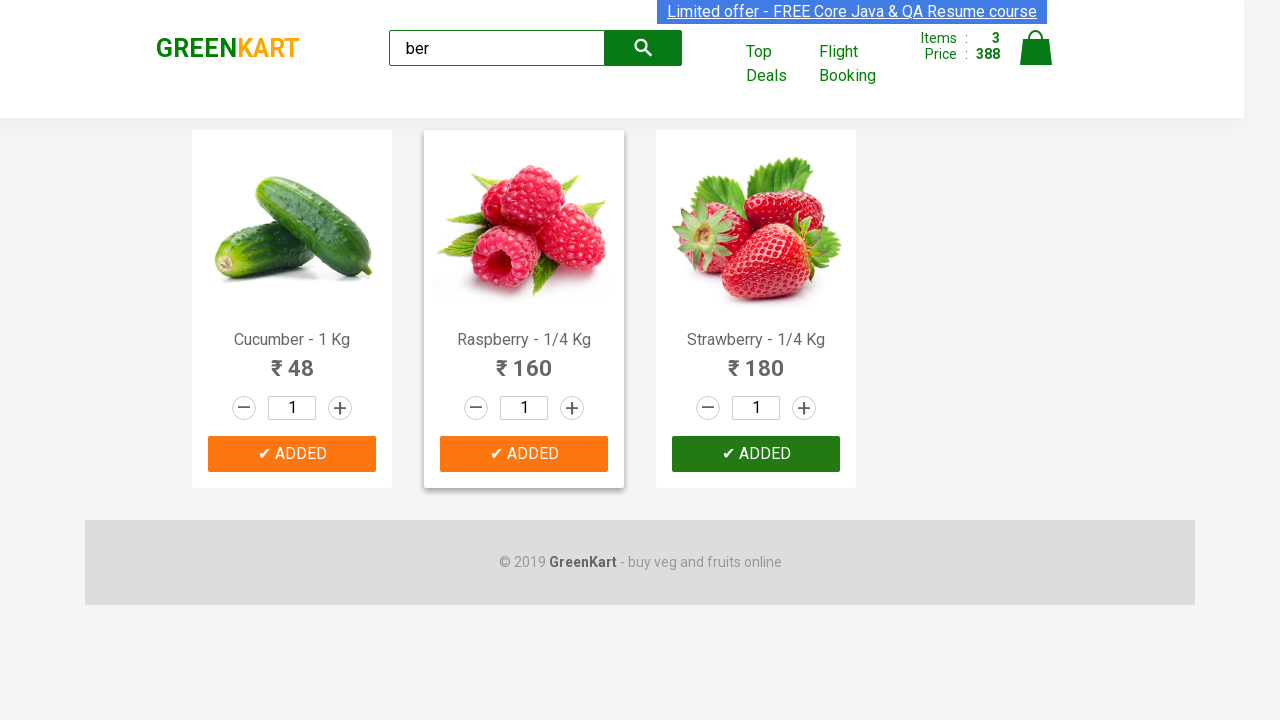

Clicked on cart icon to view cart at (1036, 48) on a.cart-icon > img
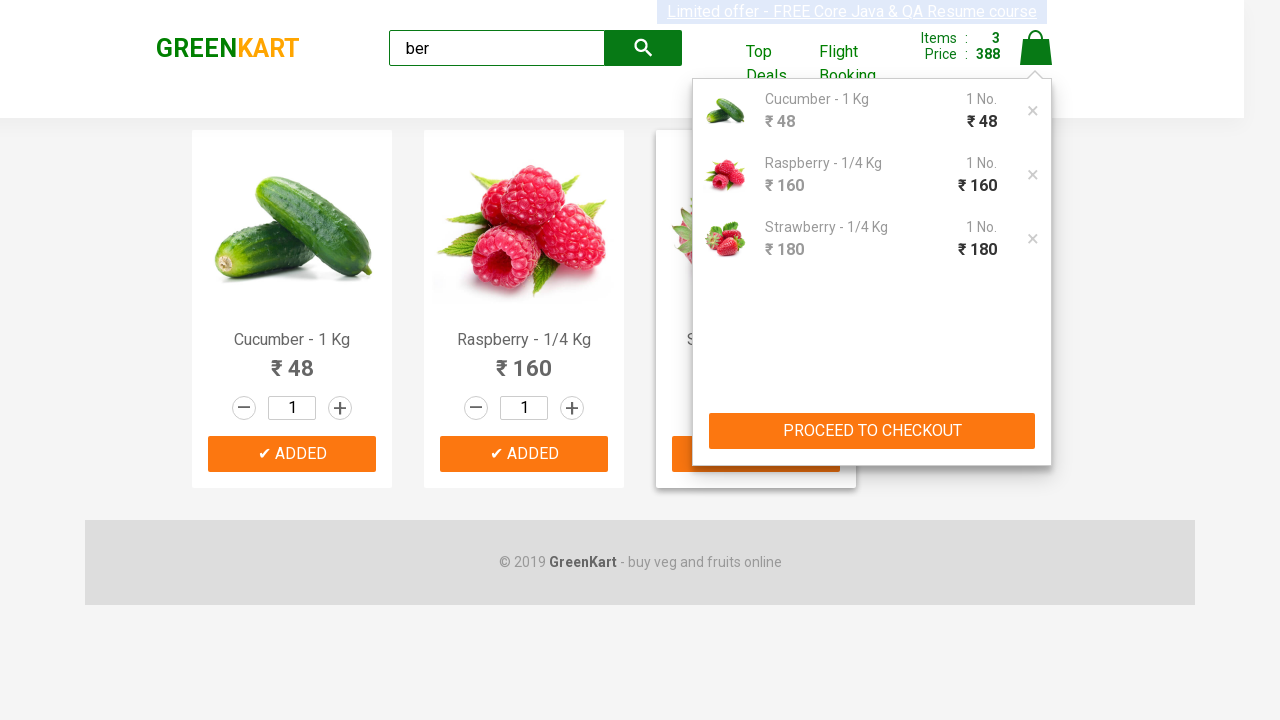

Clicked PROCEED TO CHECKOUT button at (872, 431) on xpath=//button[text()='PROCEED TO CHECKOUT']
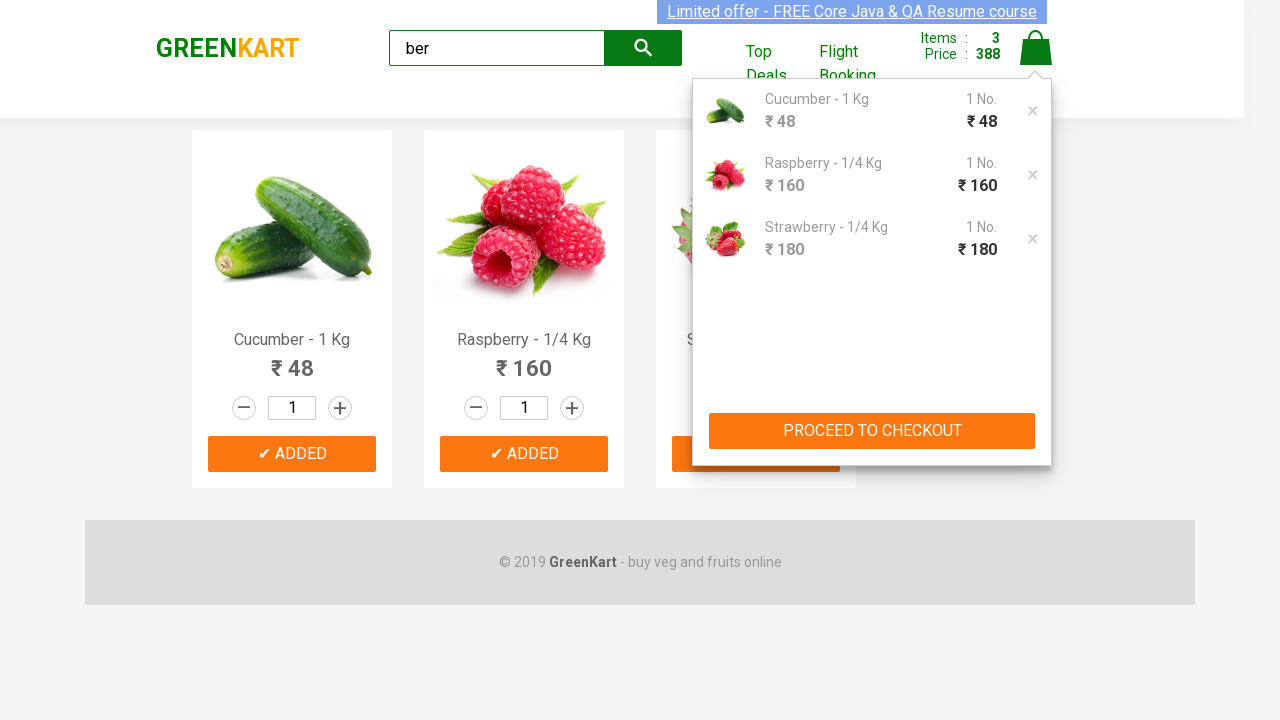

Filled promo code field with 'rahulshettyacademy' on input.promoCode
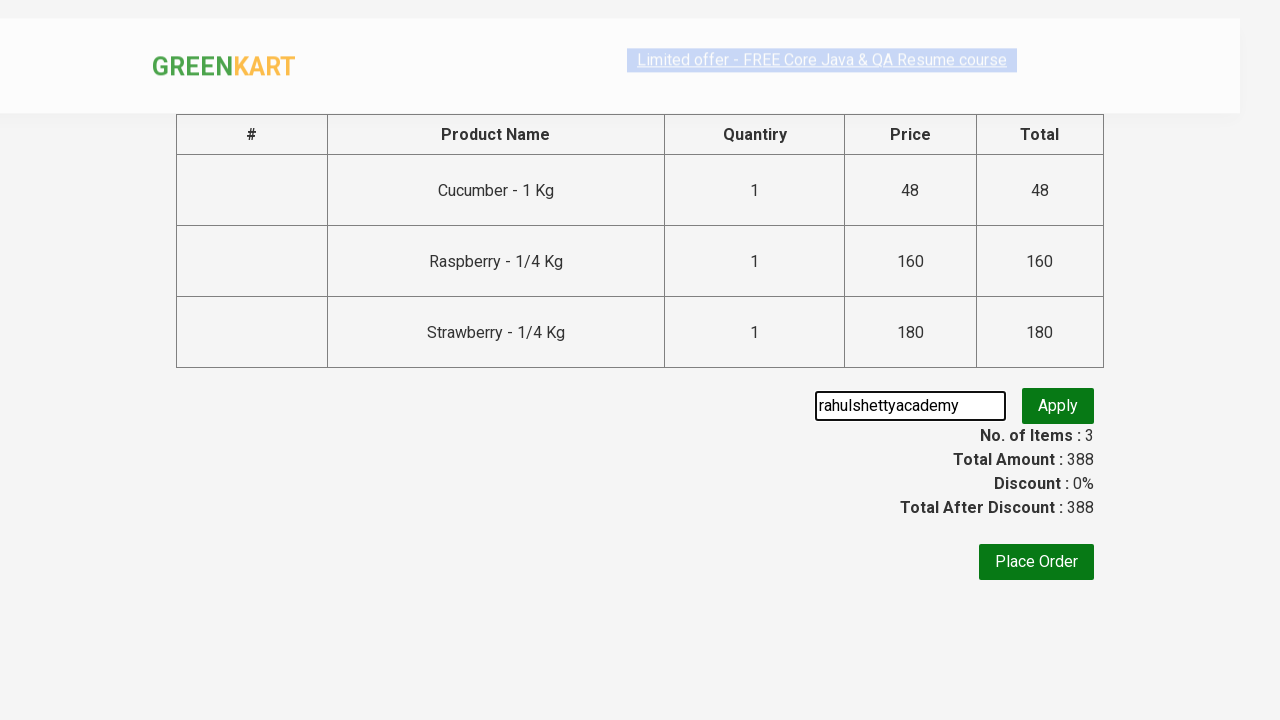

Clicked promo code apply button at (1058, 406) on button.promoBtn
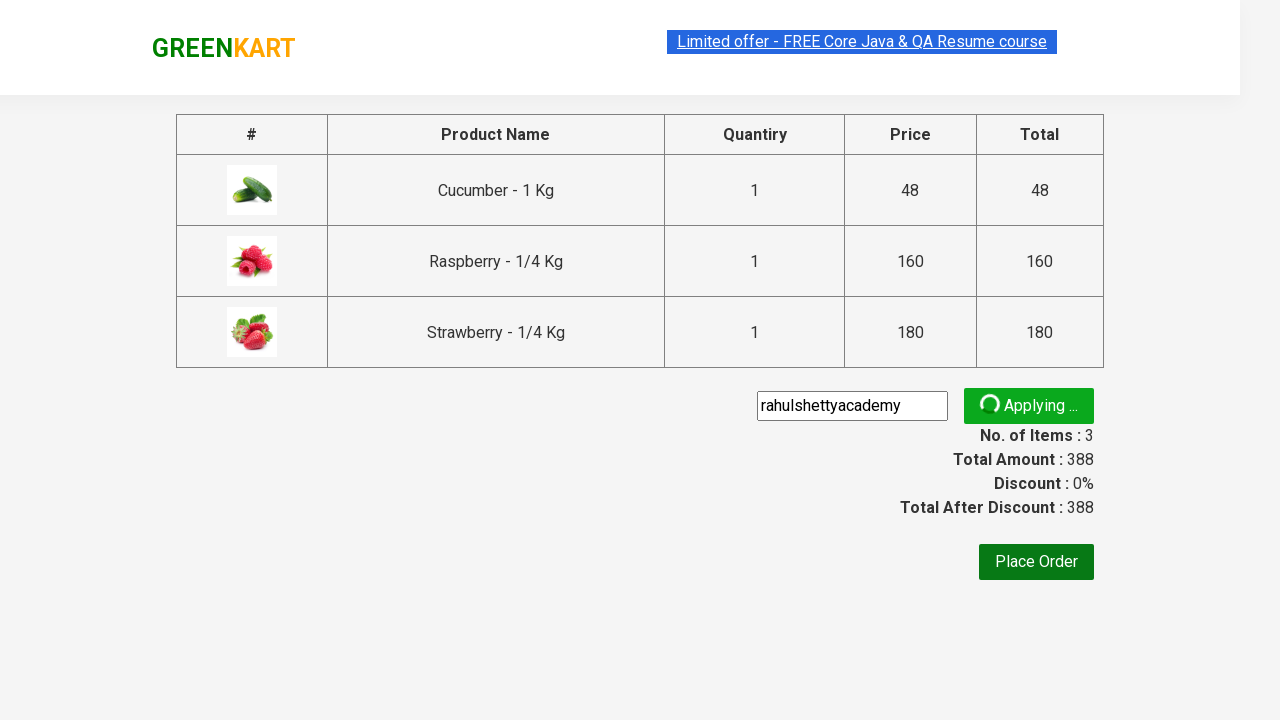

Retrieved promo info text: Code applied ..!
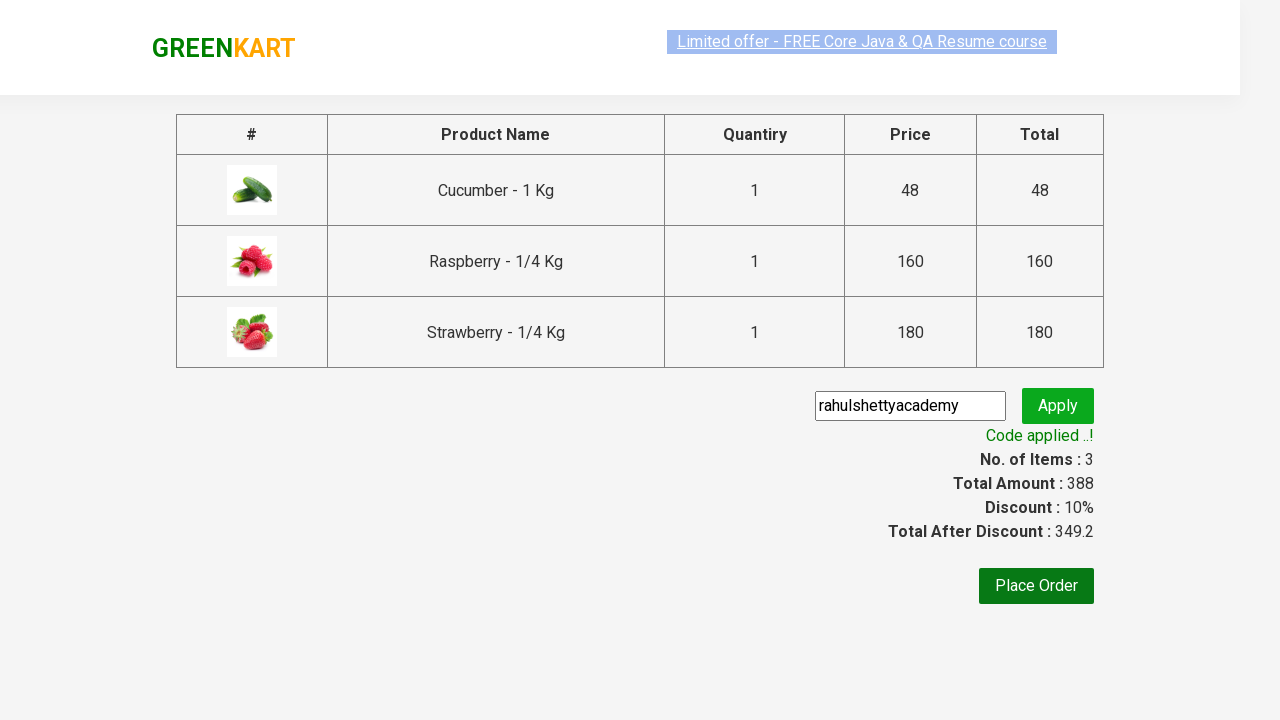

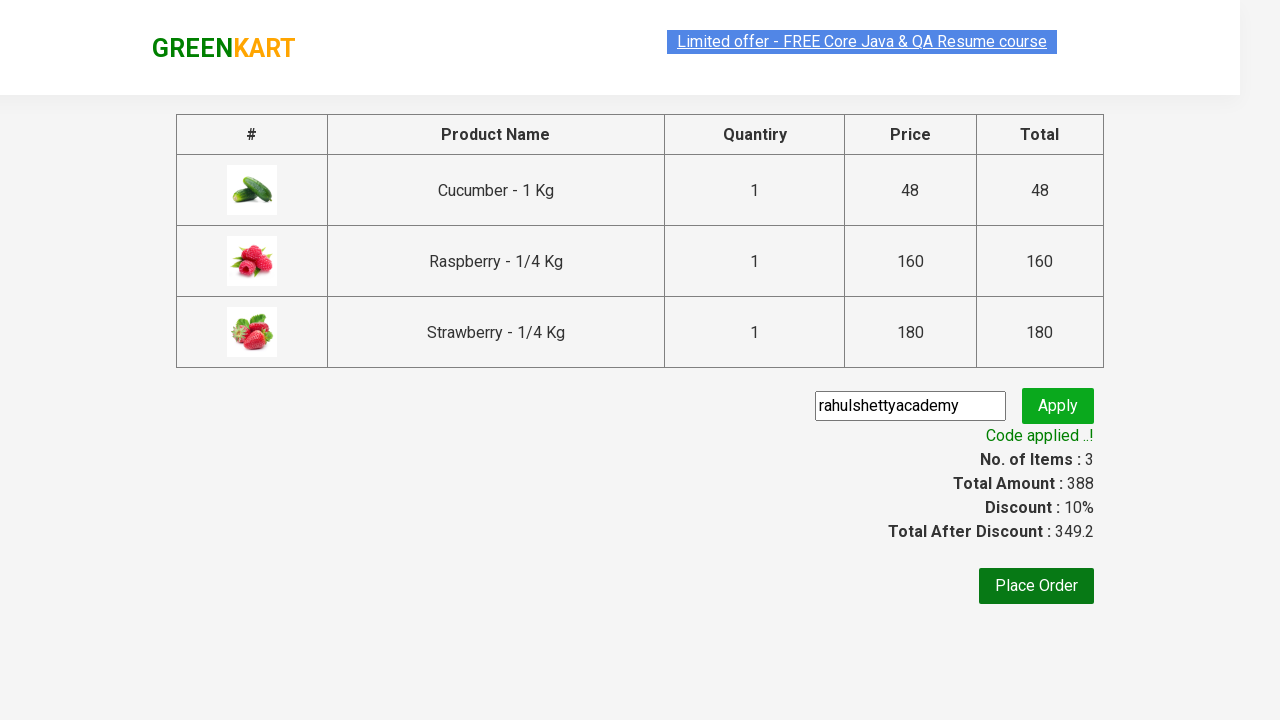